Solves a mathematical challenge by extracting a value from the page, calculating the result using a logarithmic formula, and submitting the answer along with checkbox and radio button selections

Starting URL: http://suninjuly.github.io/math.html

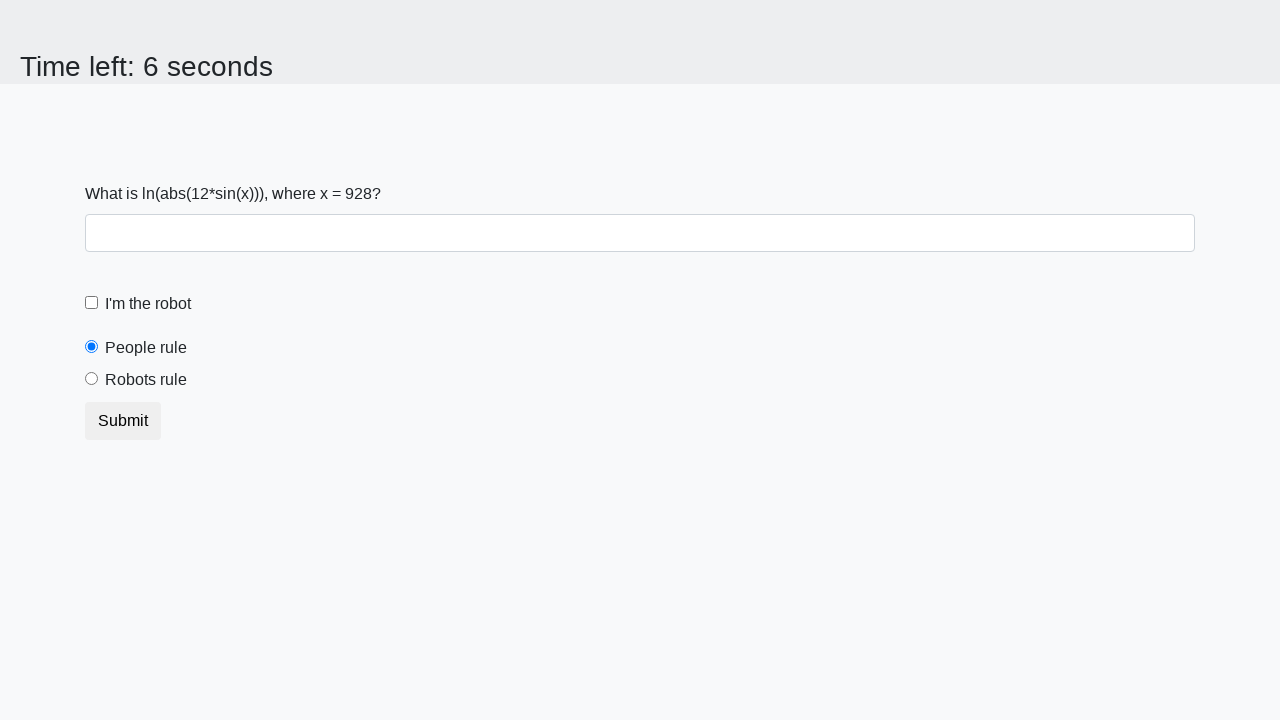

Located the input value element on the page
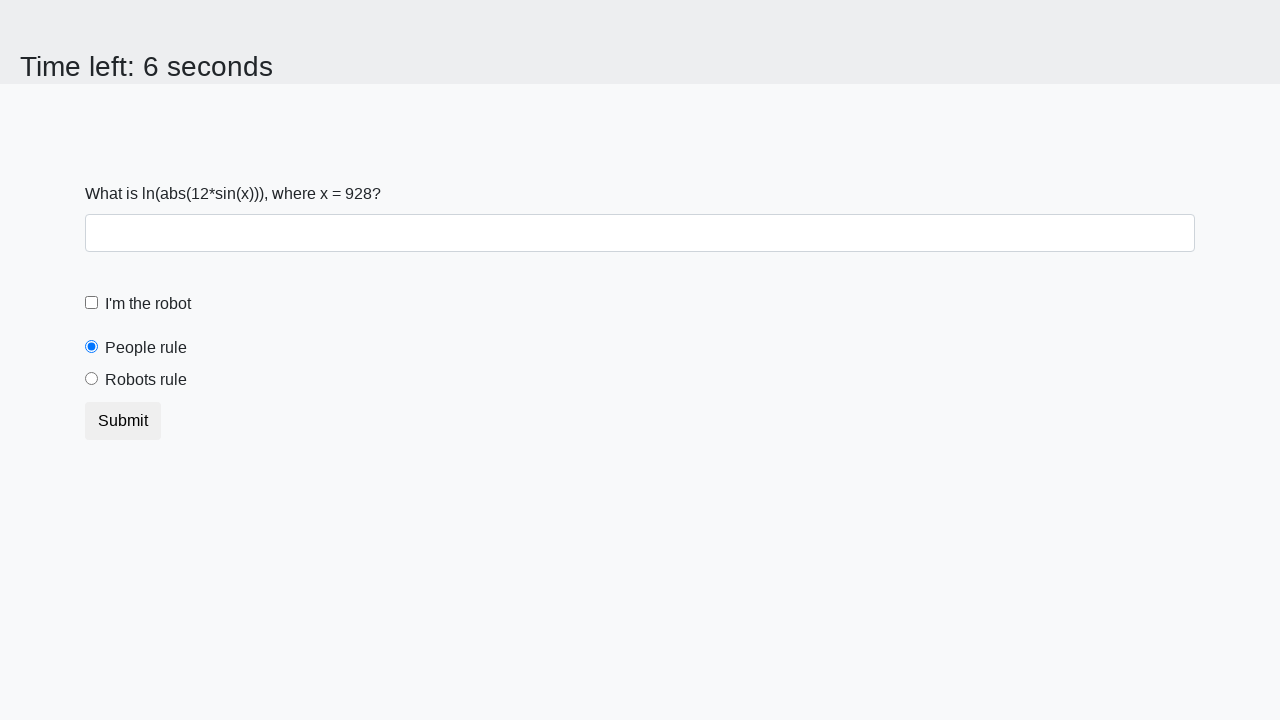

Extracted x value from the page
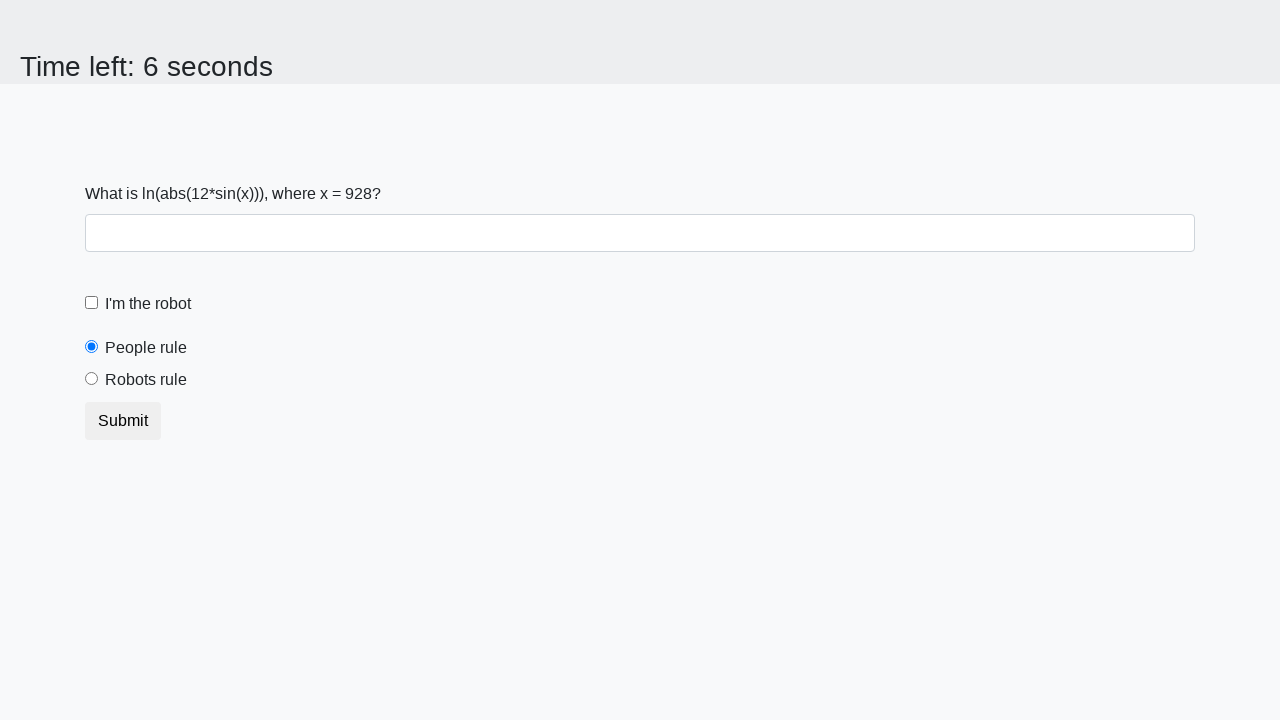

Calculated logarithmic formula result: 2.4257346845511356
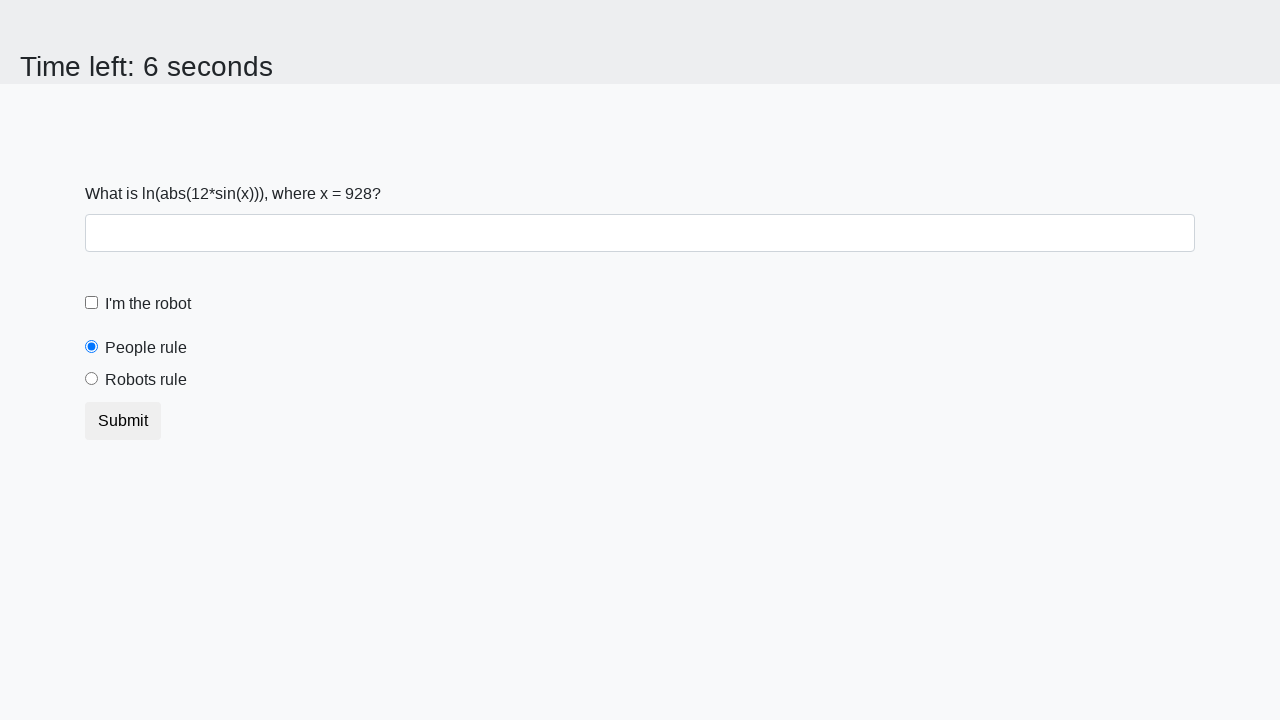

Filled the answer field with calculated value on input#answer.form-control
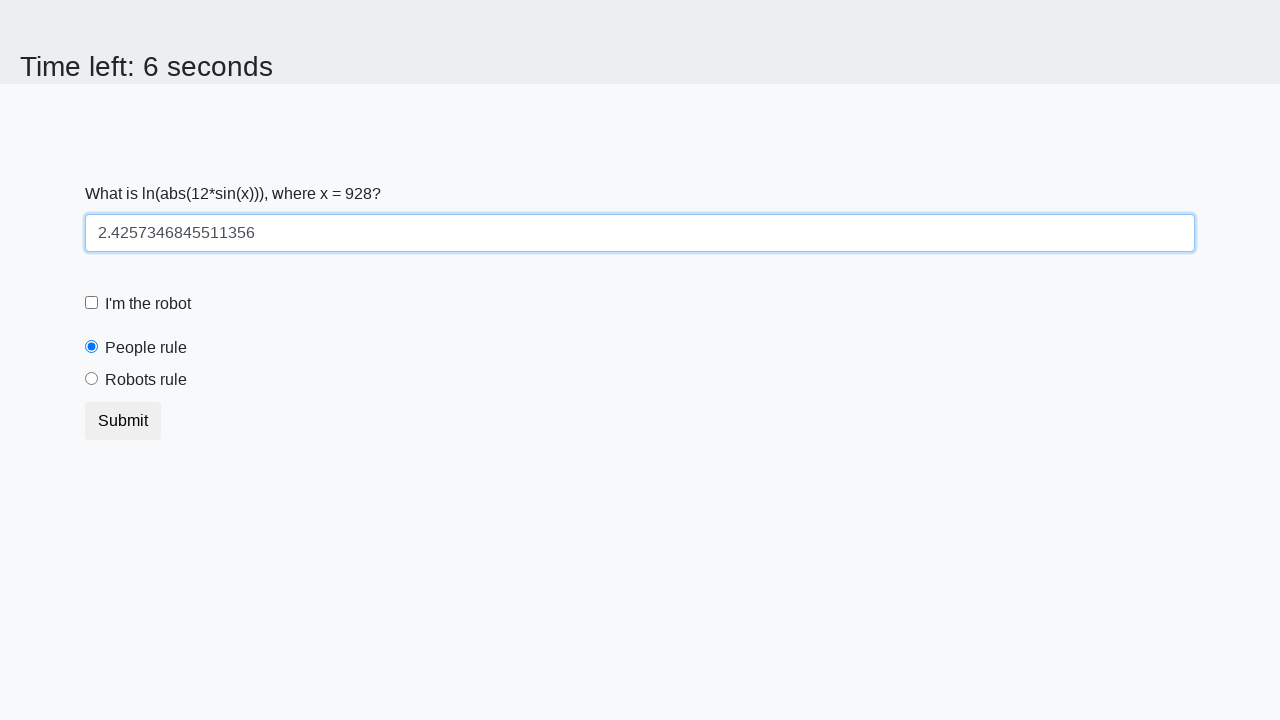

Clicked the 'I am robot' checkbox at (148, 304) on label.form-check-label
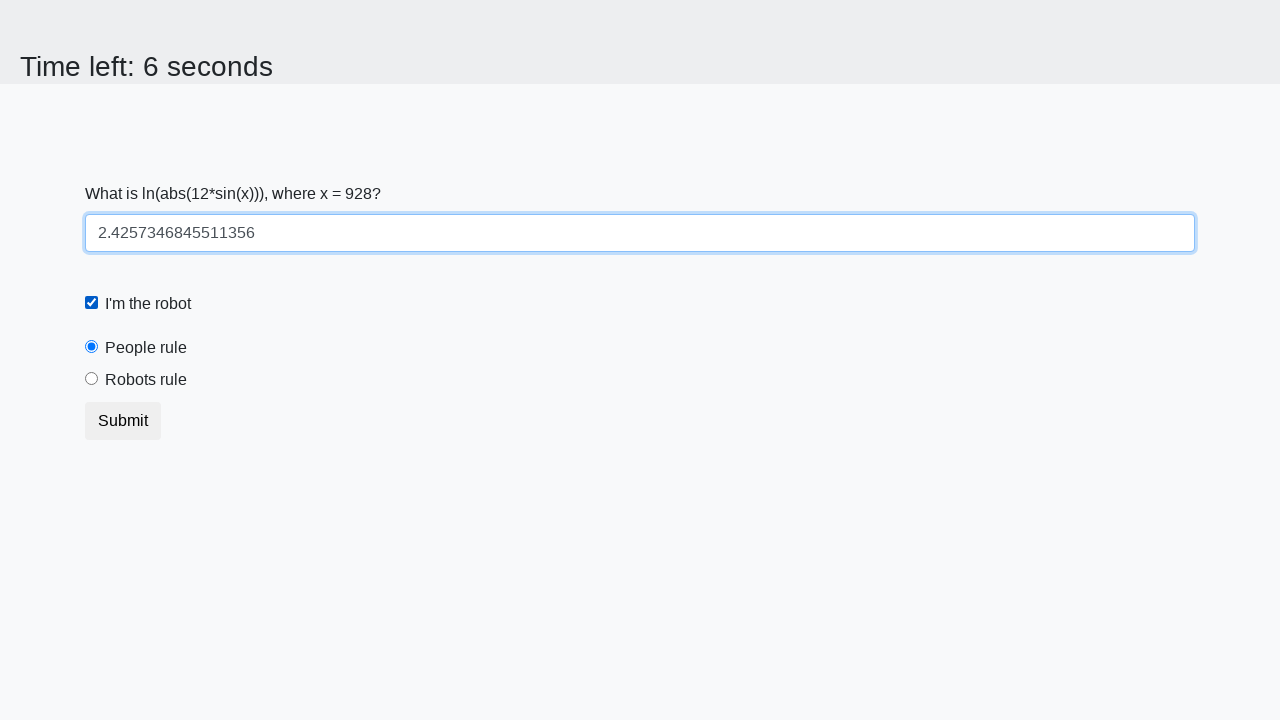

Clicked the 'Robots rule' radio button at (92, 379) on input#robotsRule.form-check-input
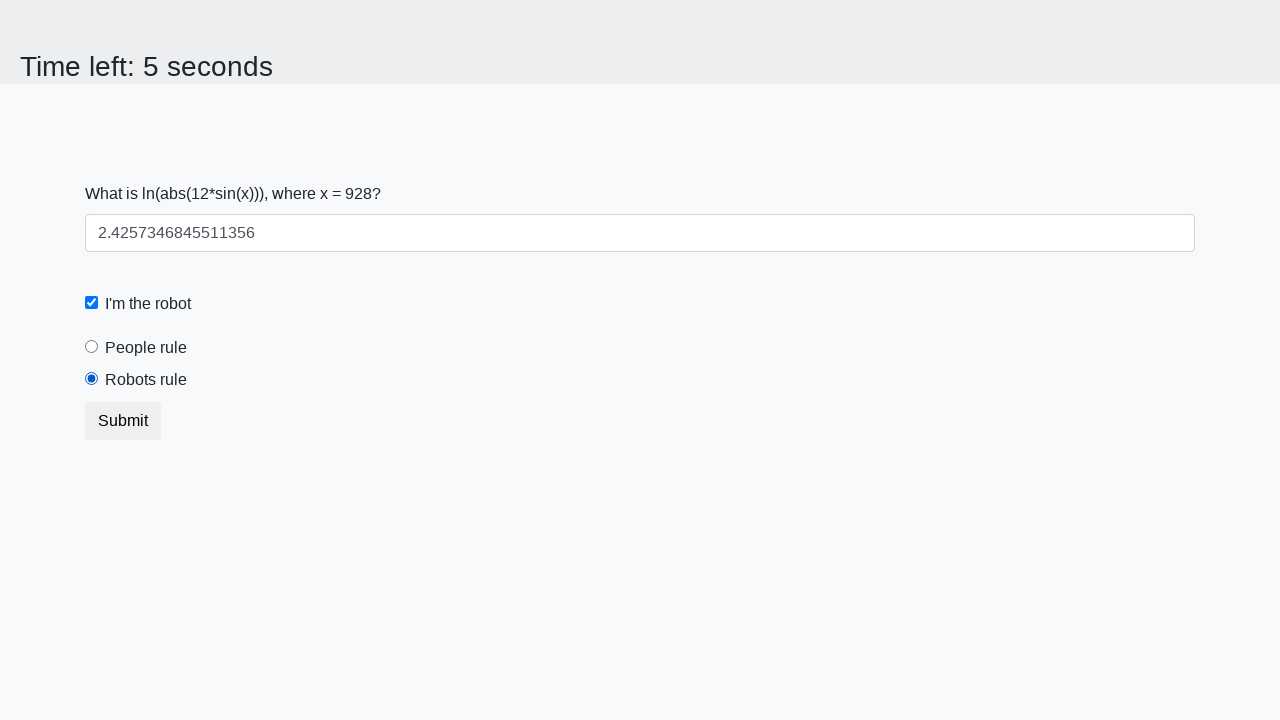

Clicked the submit button at (123, 421) on button.btn.btn-default
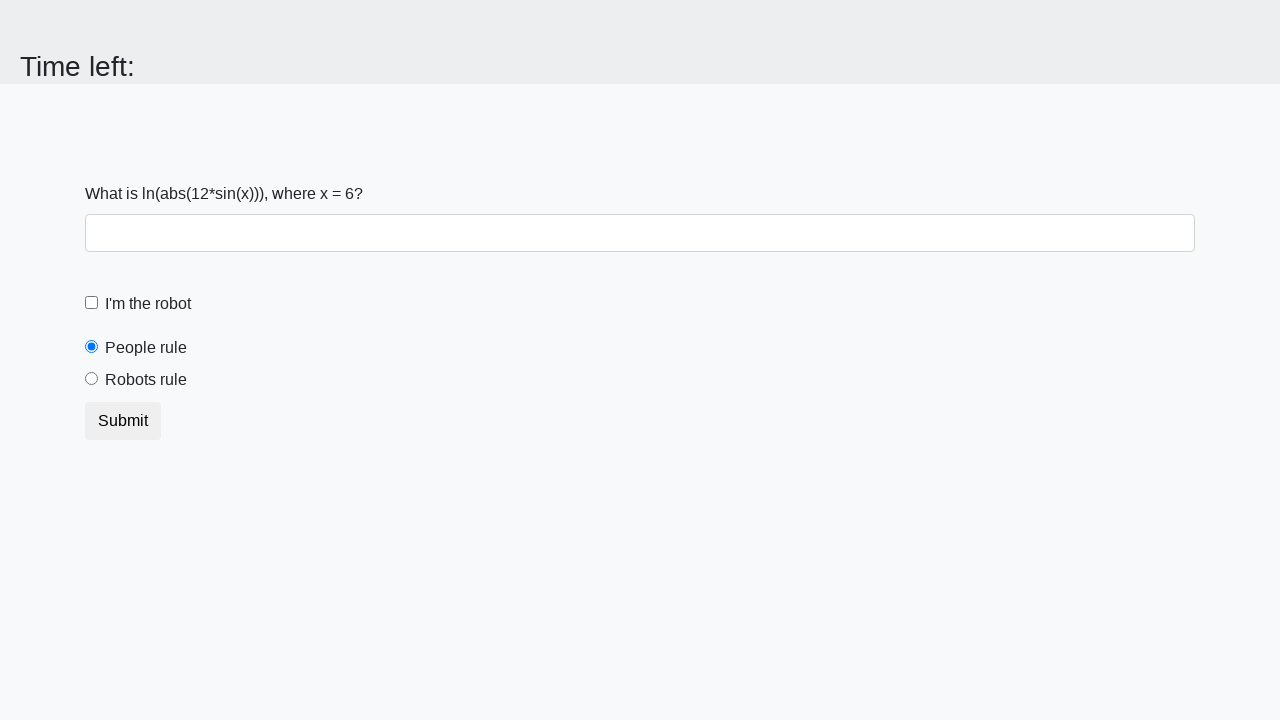

Waited 2 seconds for result to be visible
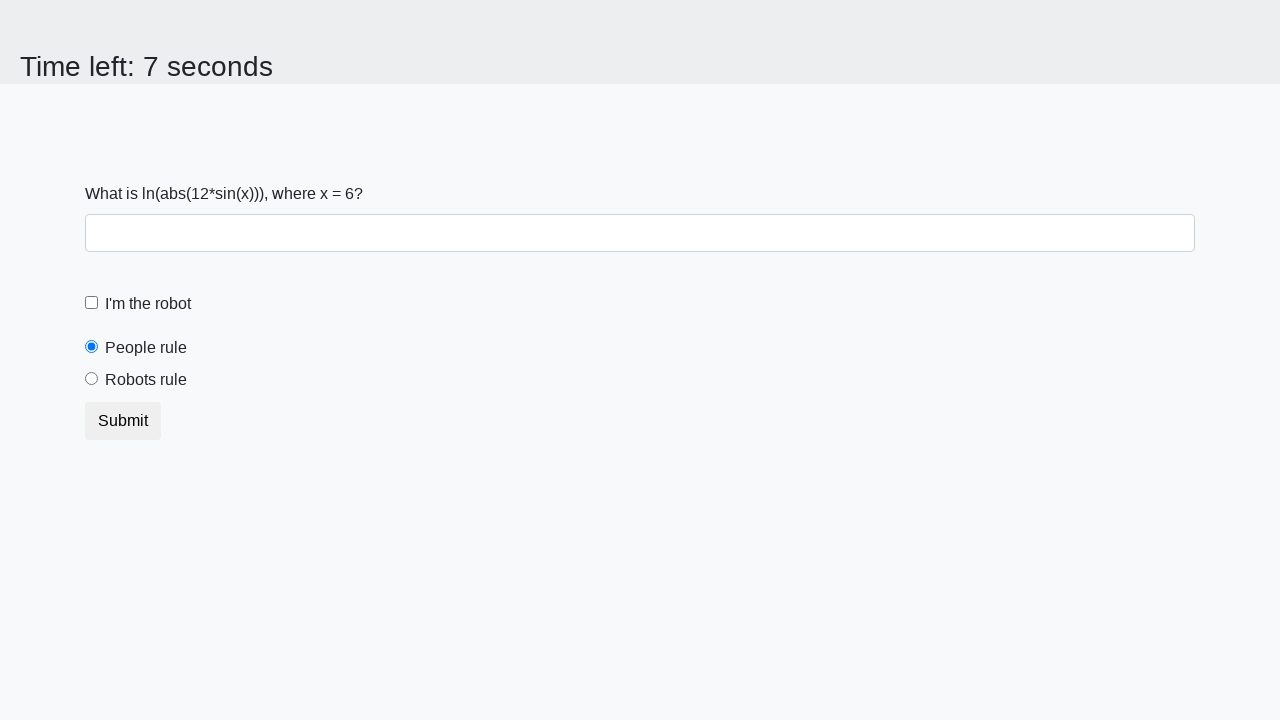

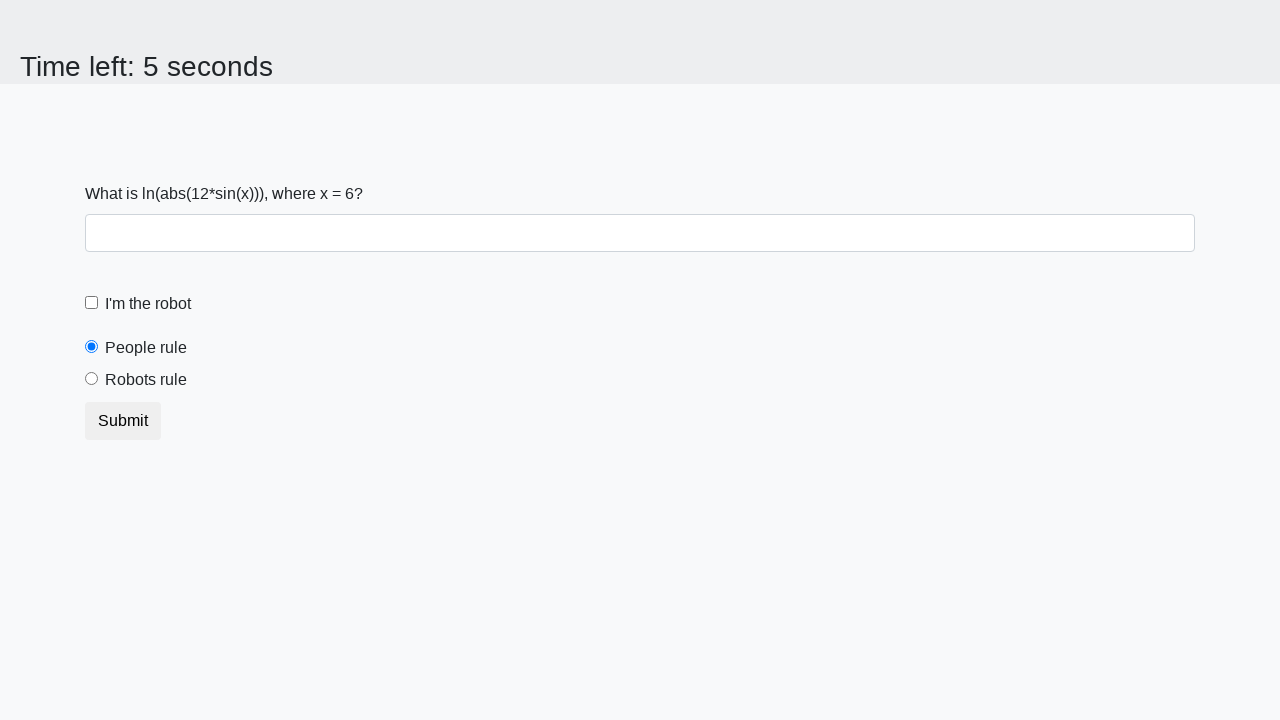